Tests an explicit wait scenario where the script waits for a price to change to $100, then clicks a book button, calculates a mathematical answer based on a displayed value, and submits the result.

Starting URL: http://suninjuly.github.io/explicit_wait2.html

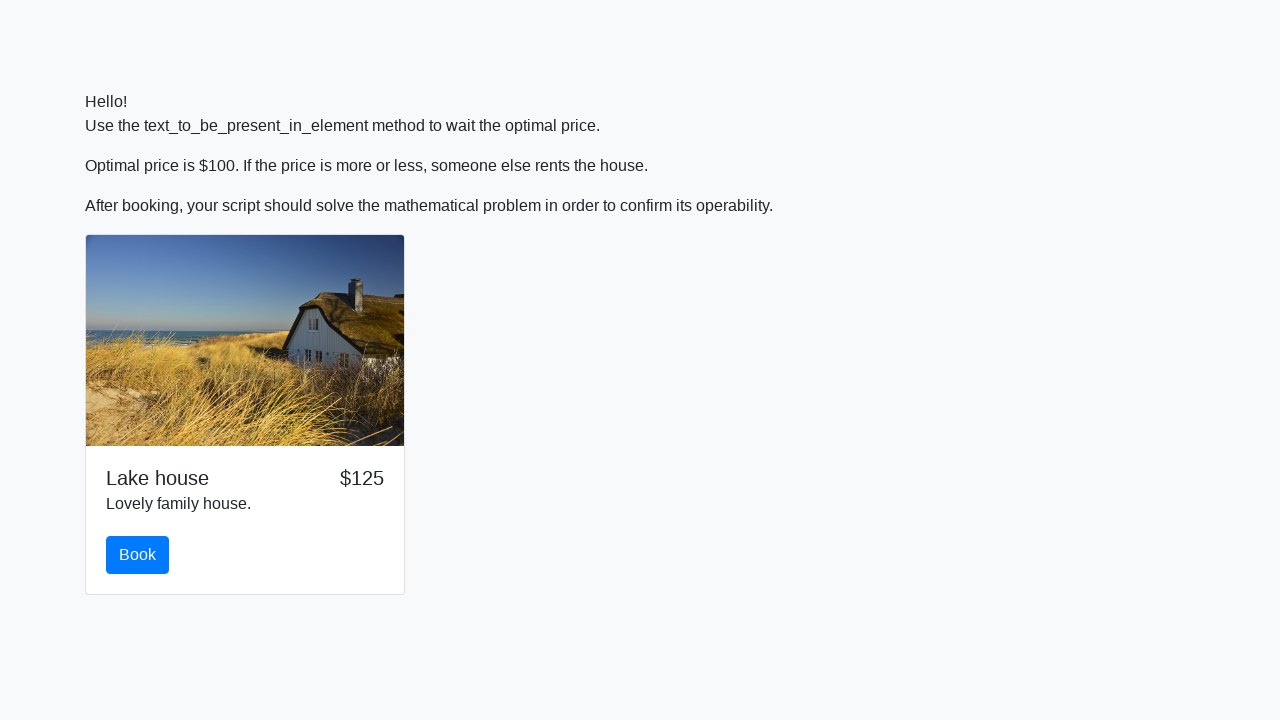

Waited for price to change to $100
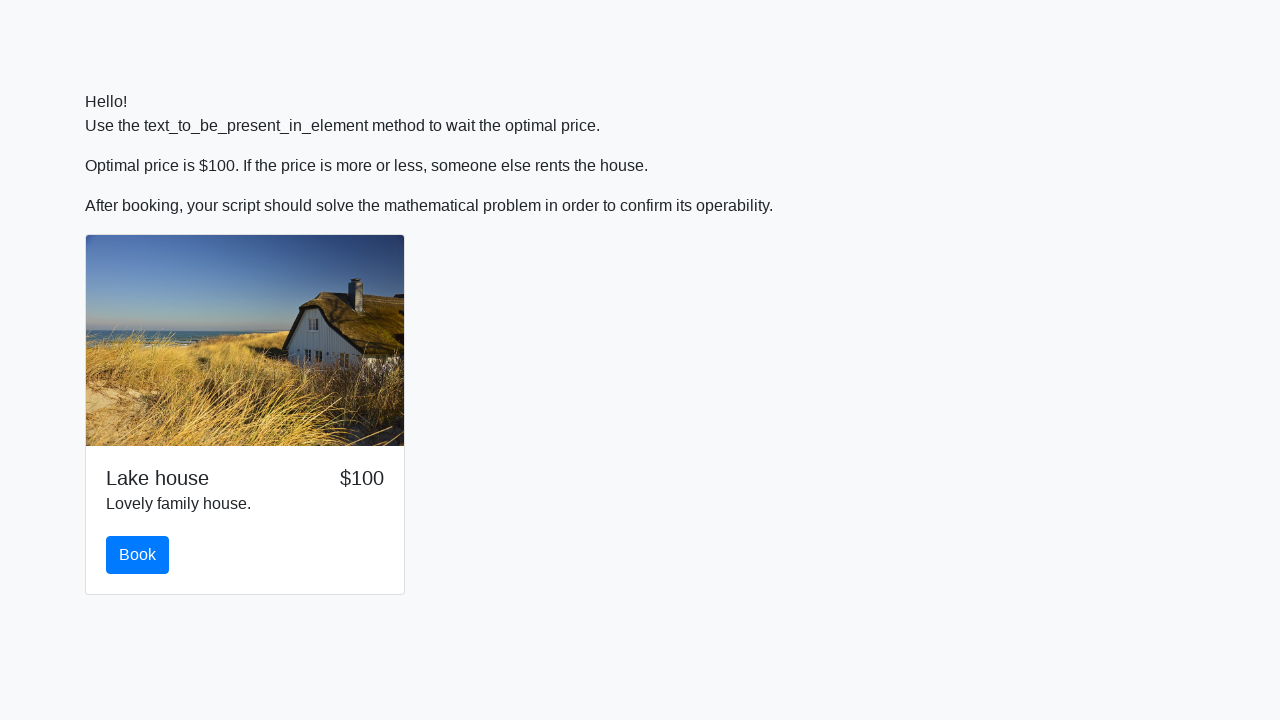

Clicked the book button at (138, 555) on #book
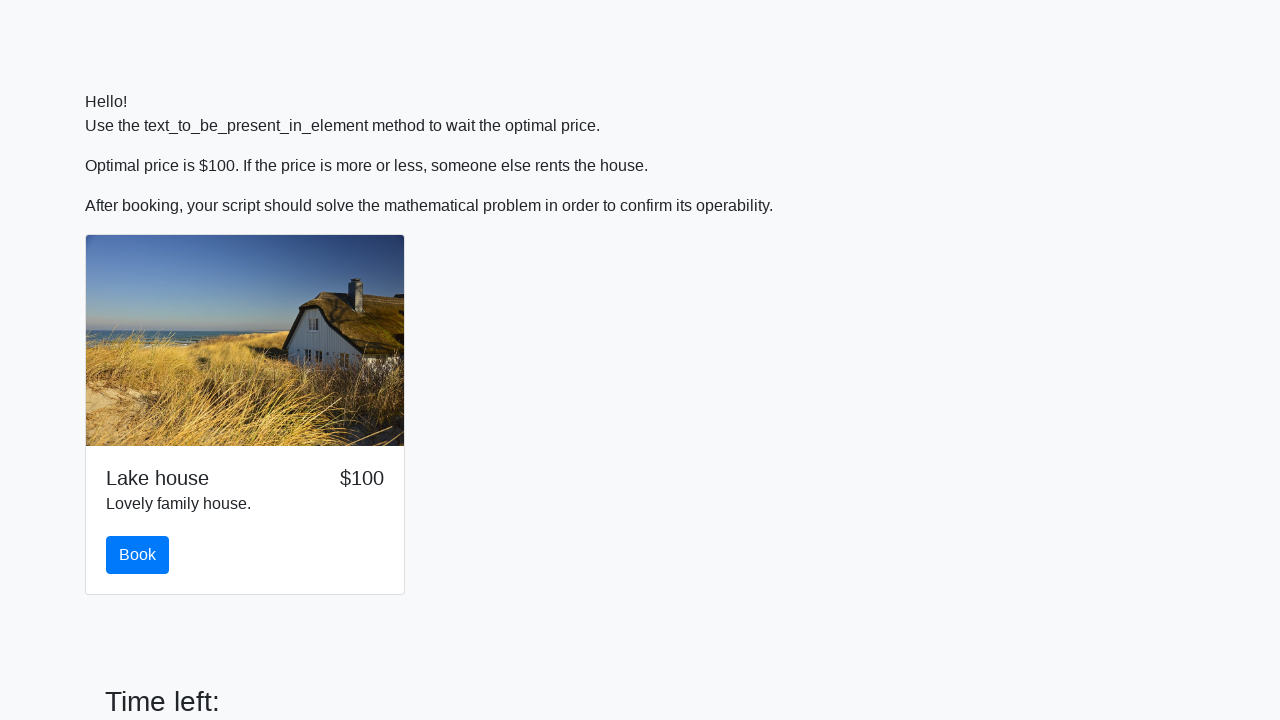

Retrieved input value for calculation
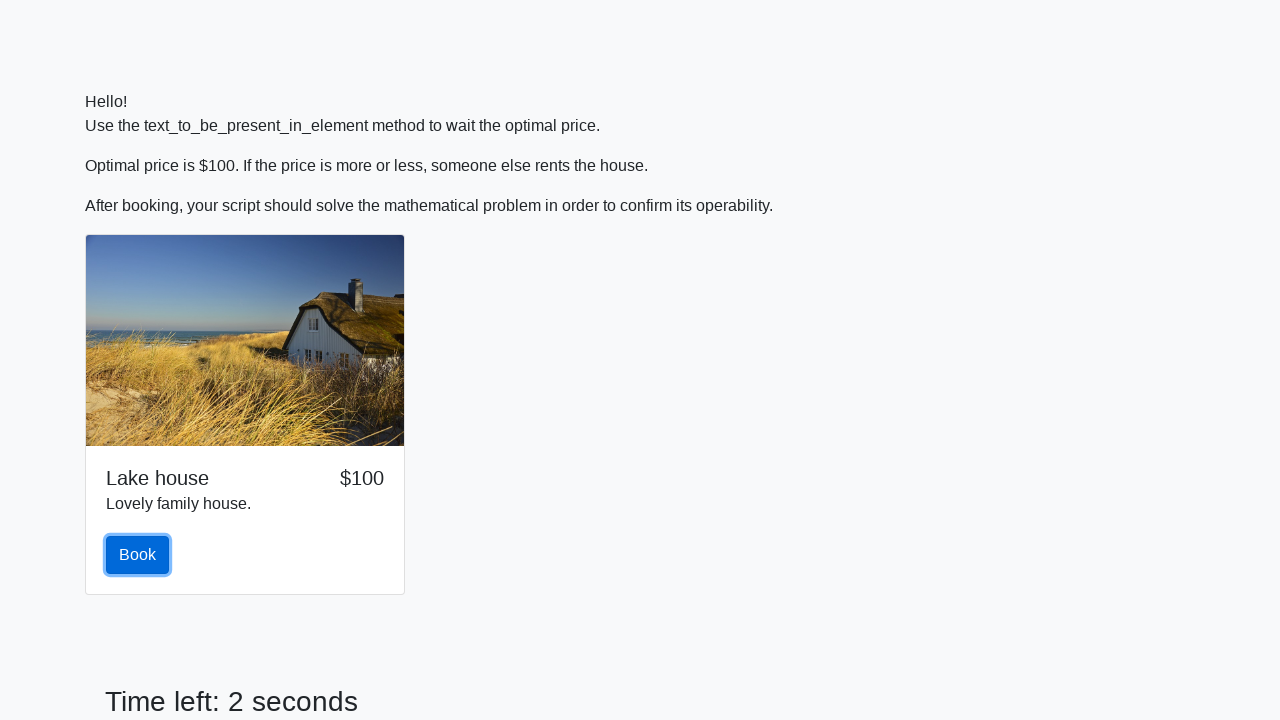

Calculated mathematical answer based on input value
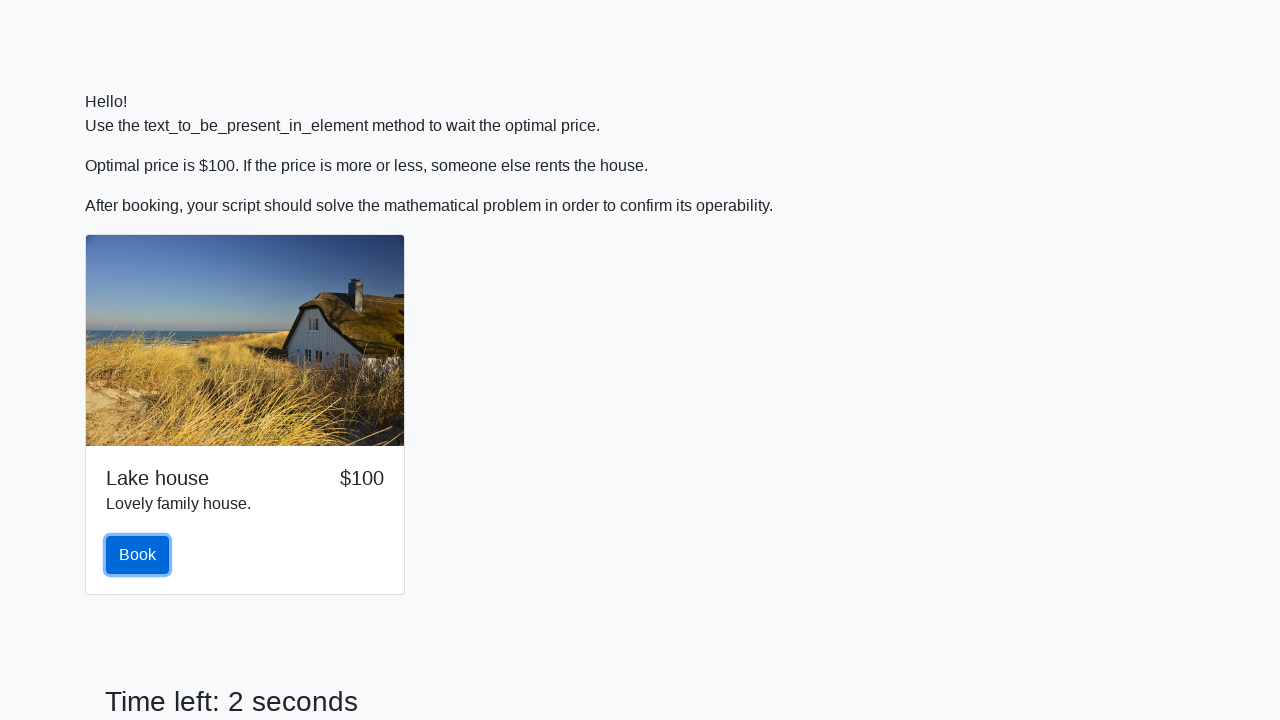

Filled answer field with calculated result on #answer
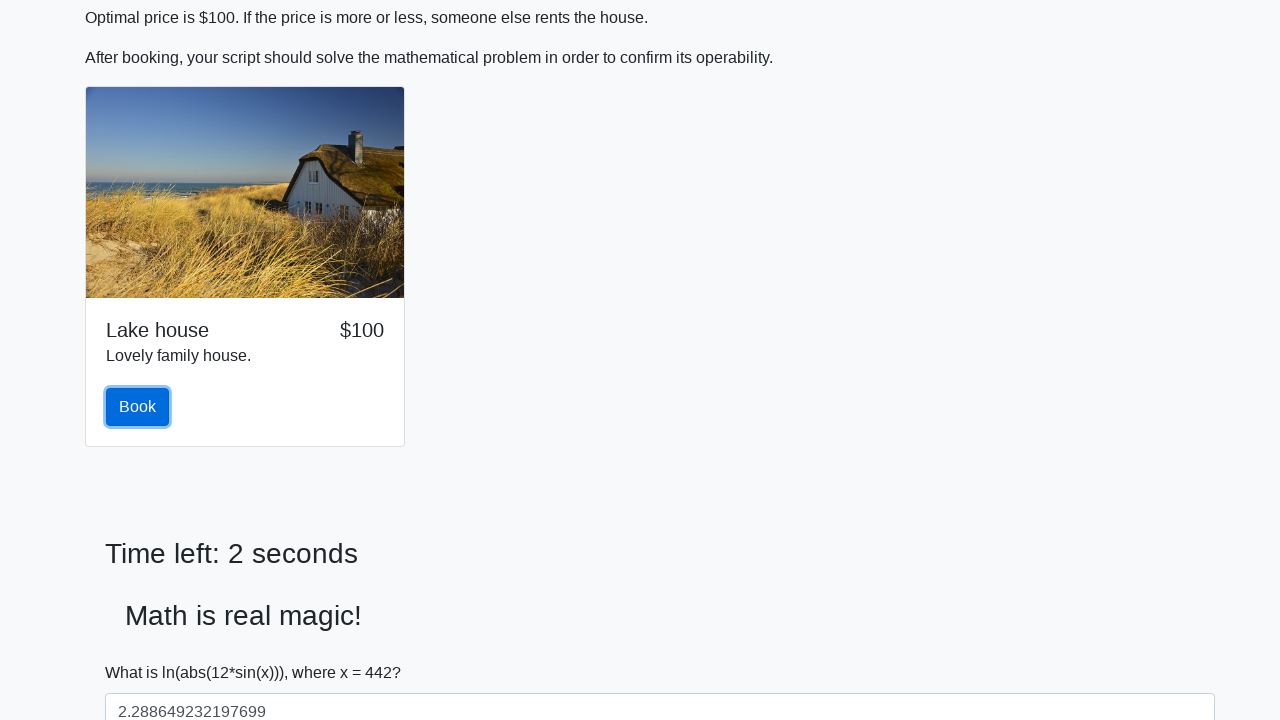

Clicked solve button to submit answer at (143, 651) on #solve
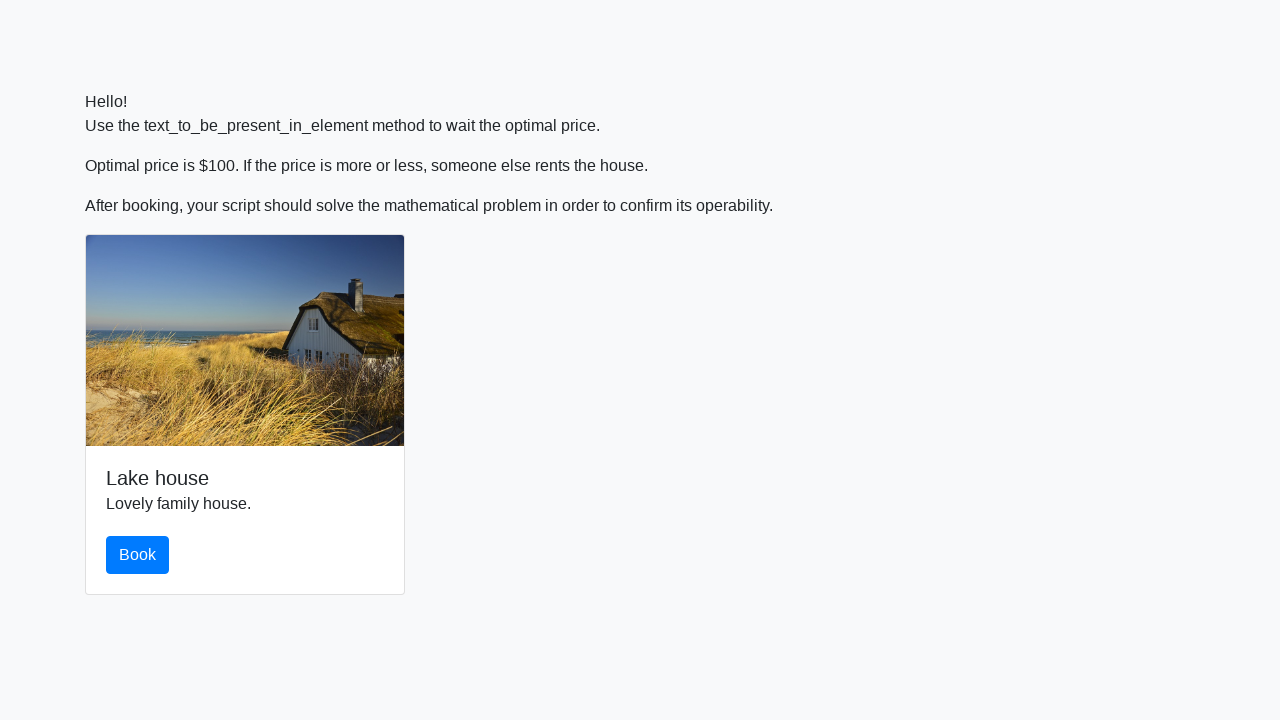

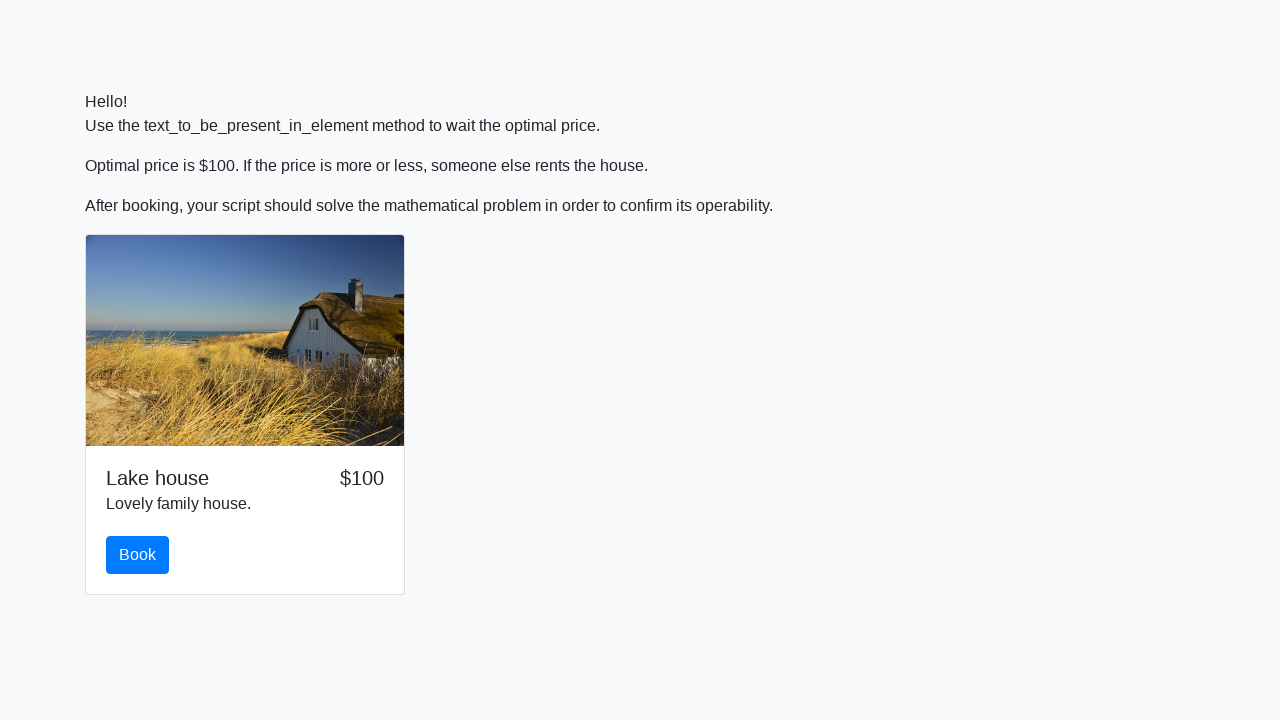